Tests filtering to show only completed items

Starting URL: https://demo.playwright.dev/todomvc

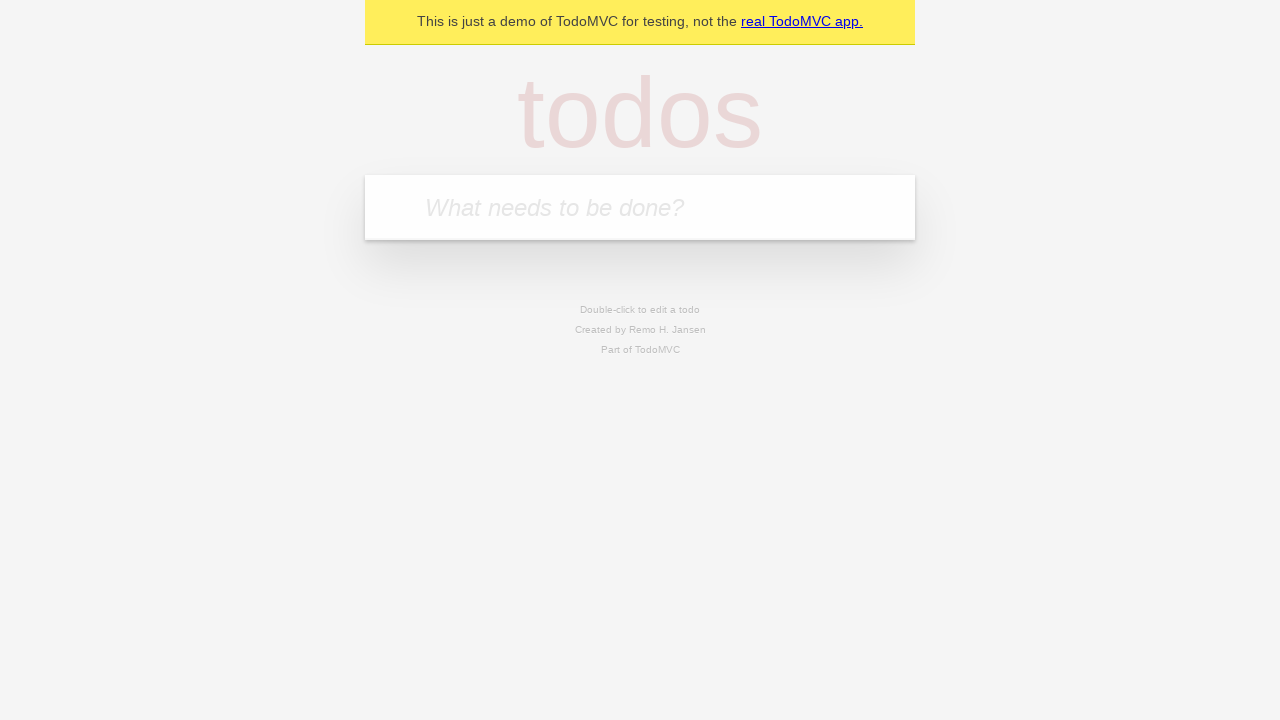

Filled todo input with 'buy some cheese' on internal:attr=[placeholder="What needs to be done?"i]
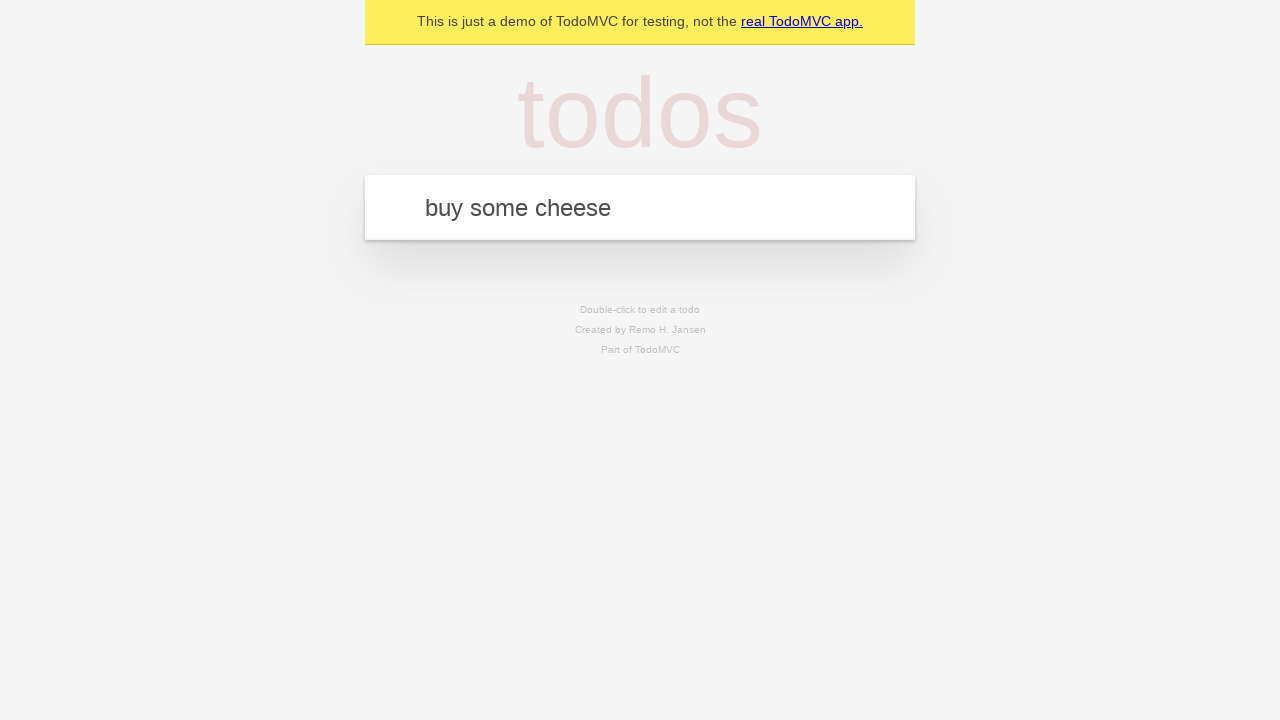

Pressed Enter to create first todo on internal:attr=[placeholder="What needs to be done?"i]
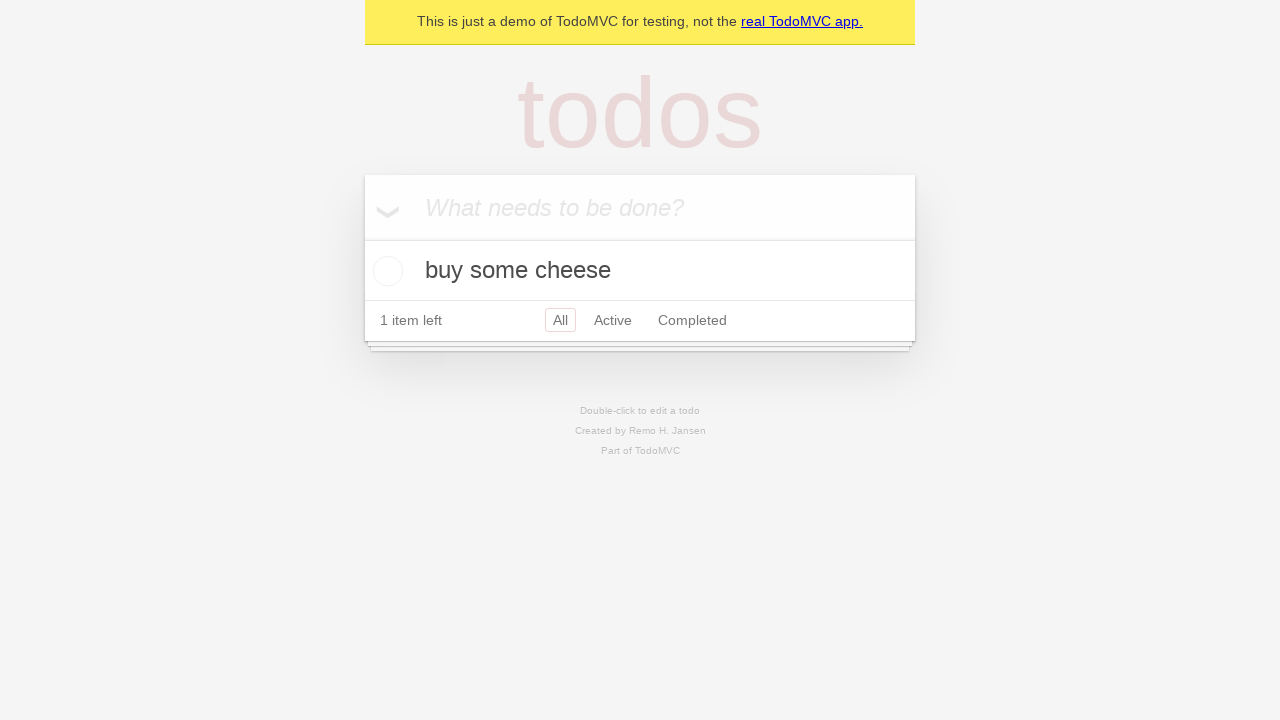

Filled todo input with 'feed the cat' on internal:attr=[placeholder="What needs to be done?"i]
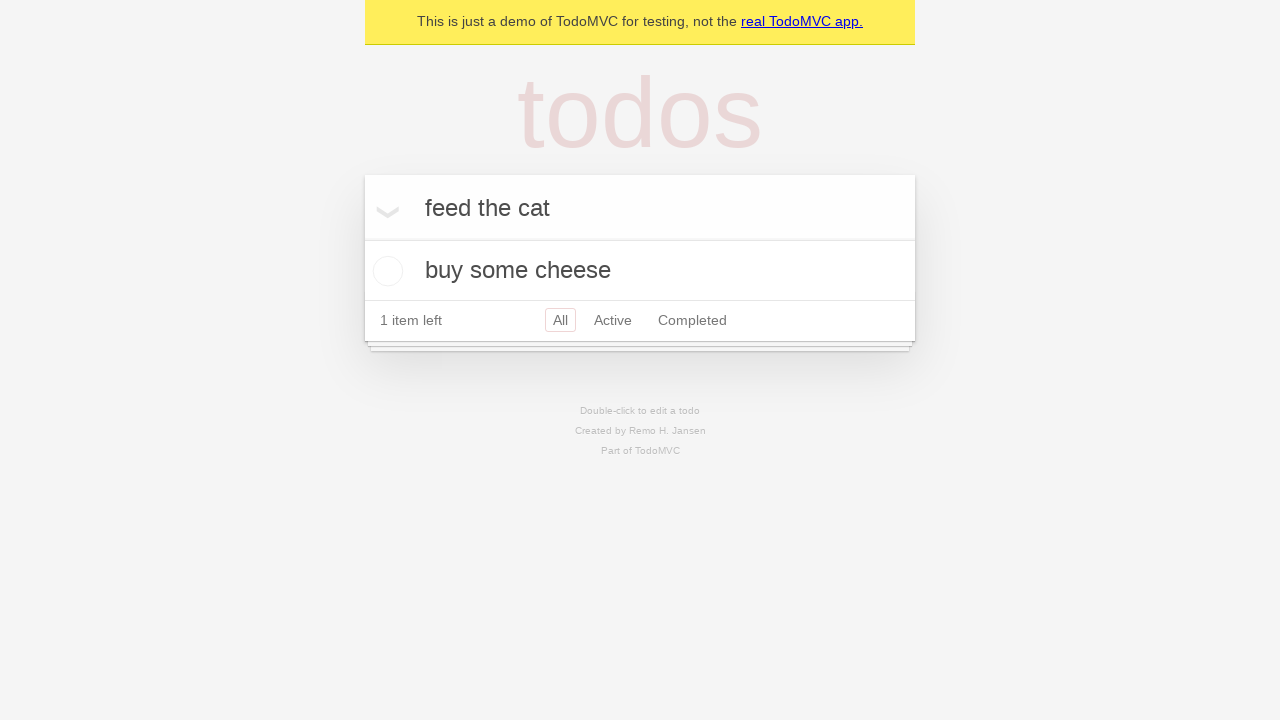

Pressed Enter to create second todo on internal:attr=[placeholder="What needs to be done?"i]
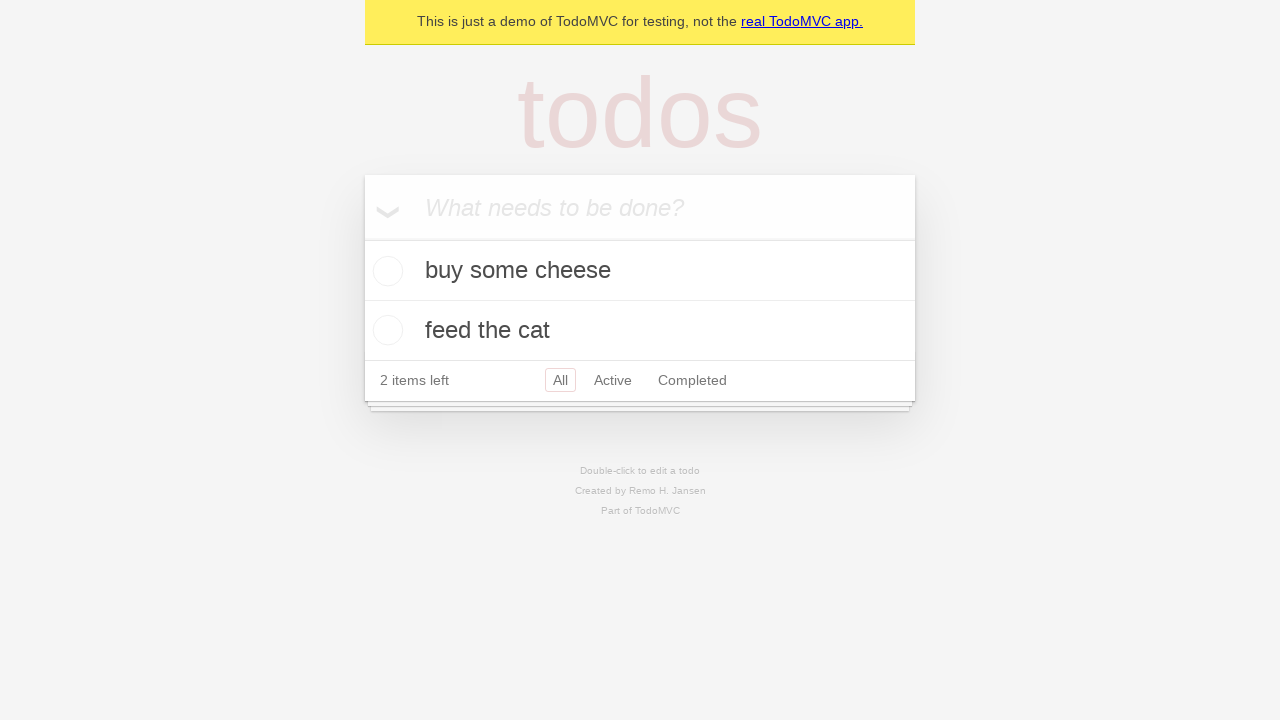

Filled todo input with 'book a doctors appointment' on internal:attr=[placeholder="What needs to be done?"i]
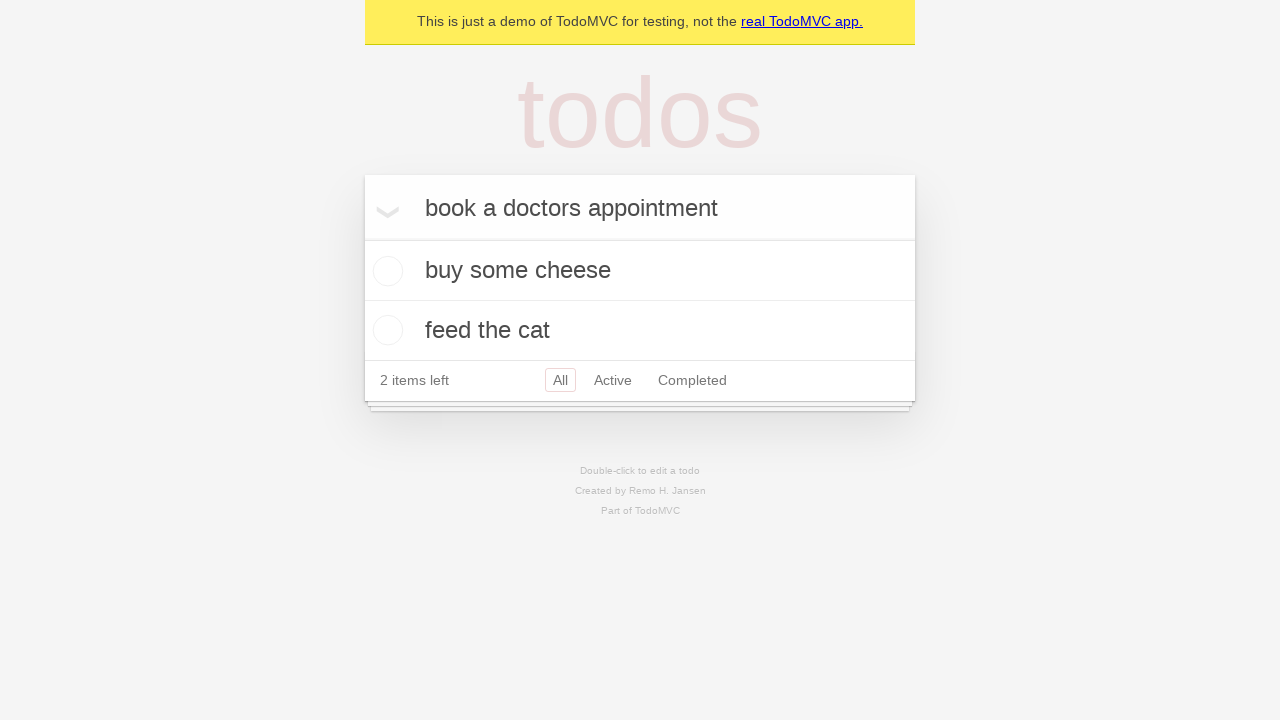

Pressed Enter to create third todo on internal:attr=[placeholder="What needs to be done?"i]
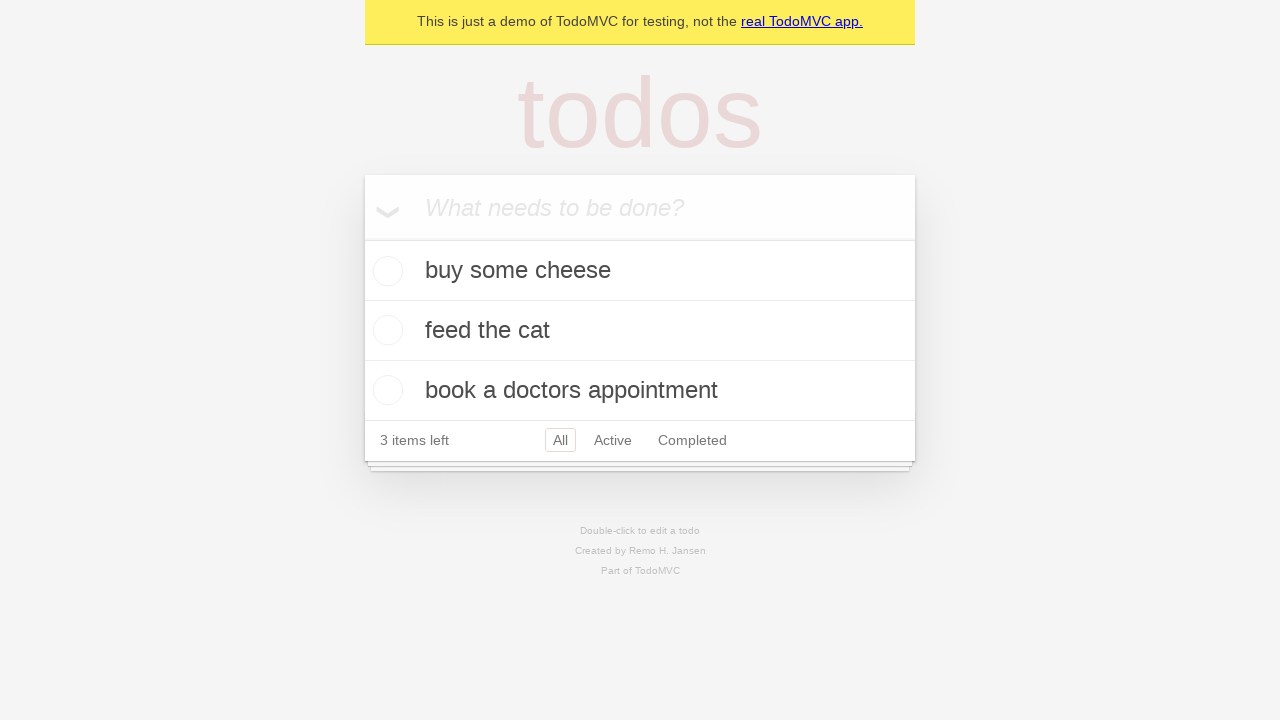

Checked the second todo item checkbox at (385, 330) on internal:testid=[data-testid="todo-item"s] >> nth=1 >> internal:role=checkbox
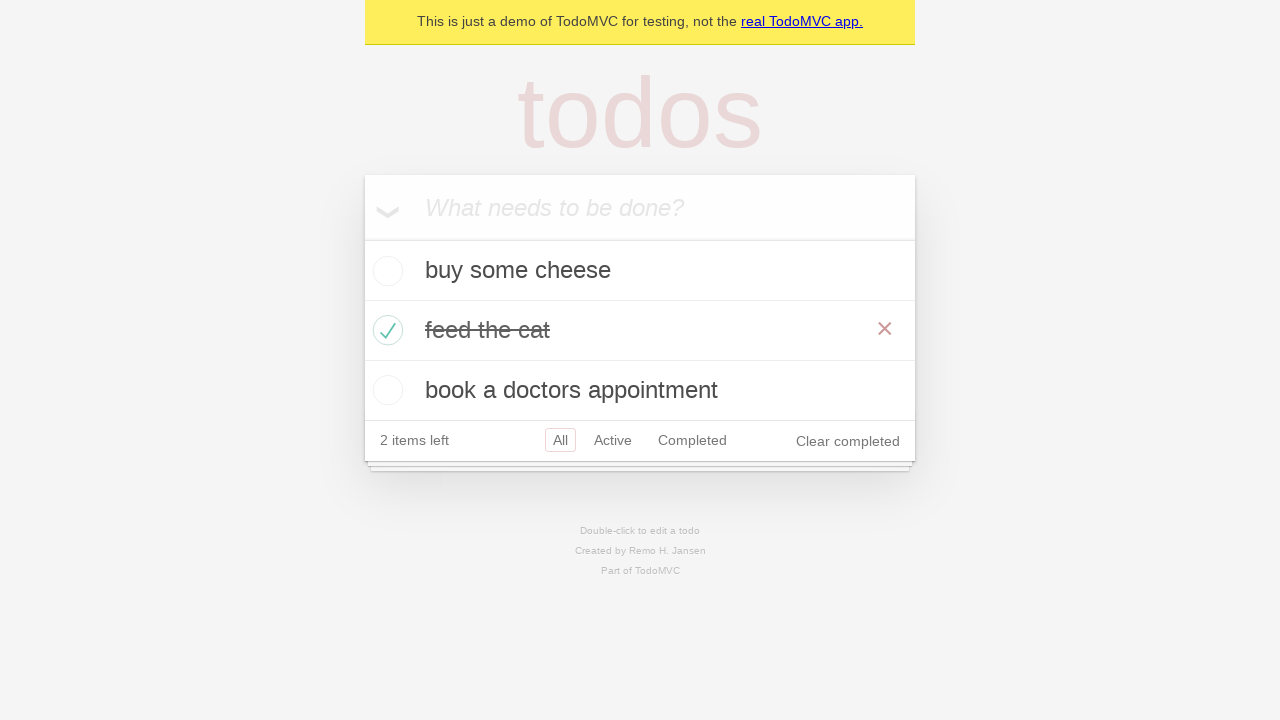

Clicked Completed filter to display only completed items at (692, 440) on internal:role=link[name="Completed"i]
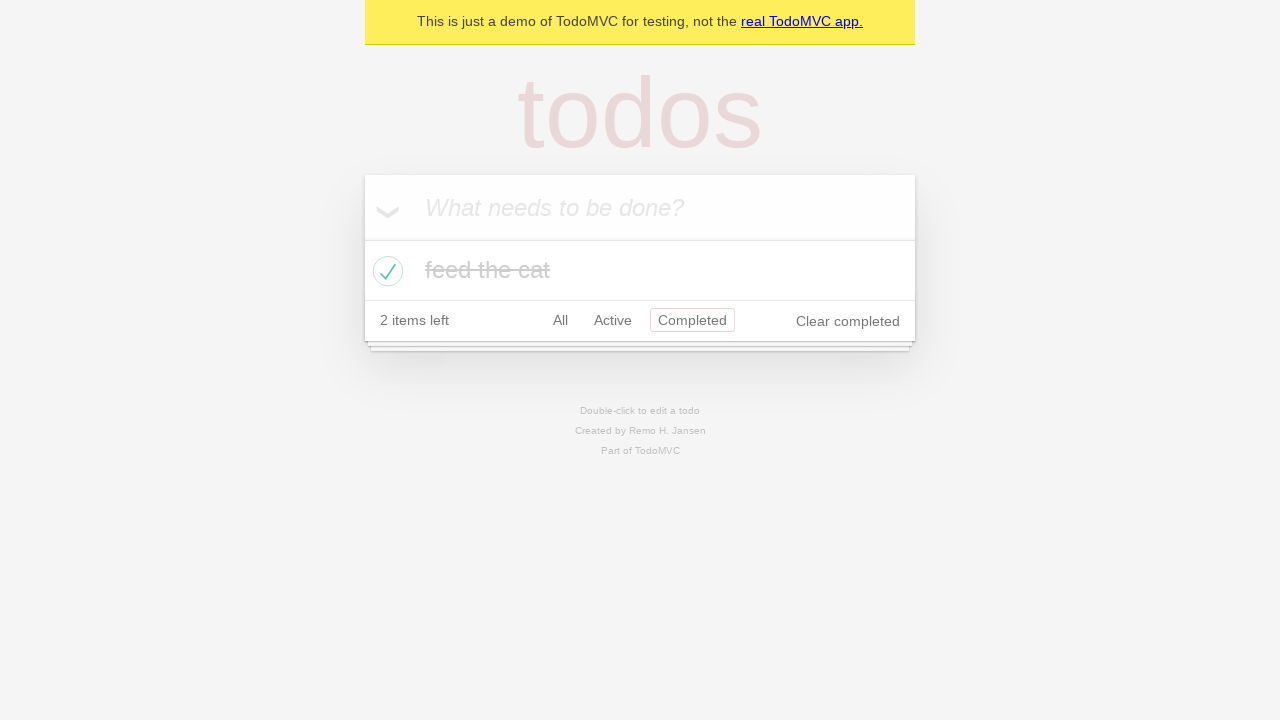

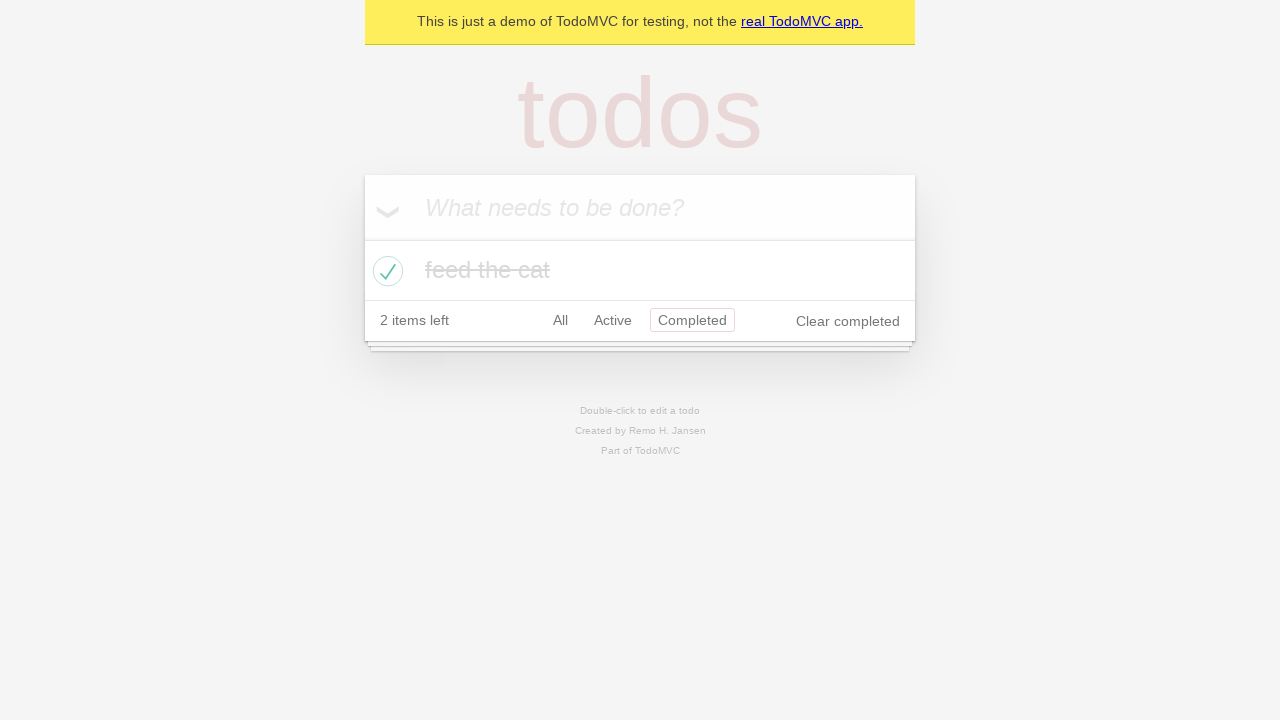